Tests the nth prime number calculator by entering a value and submitting the form to get the result

Starting URL: https://t5k.org/nthprime/index.php#nth

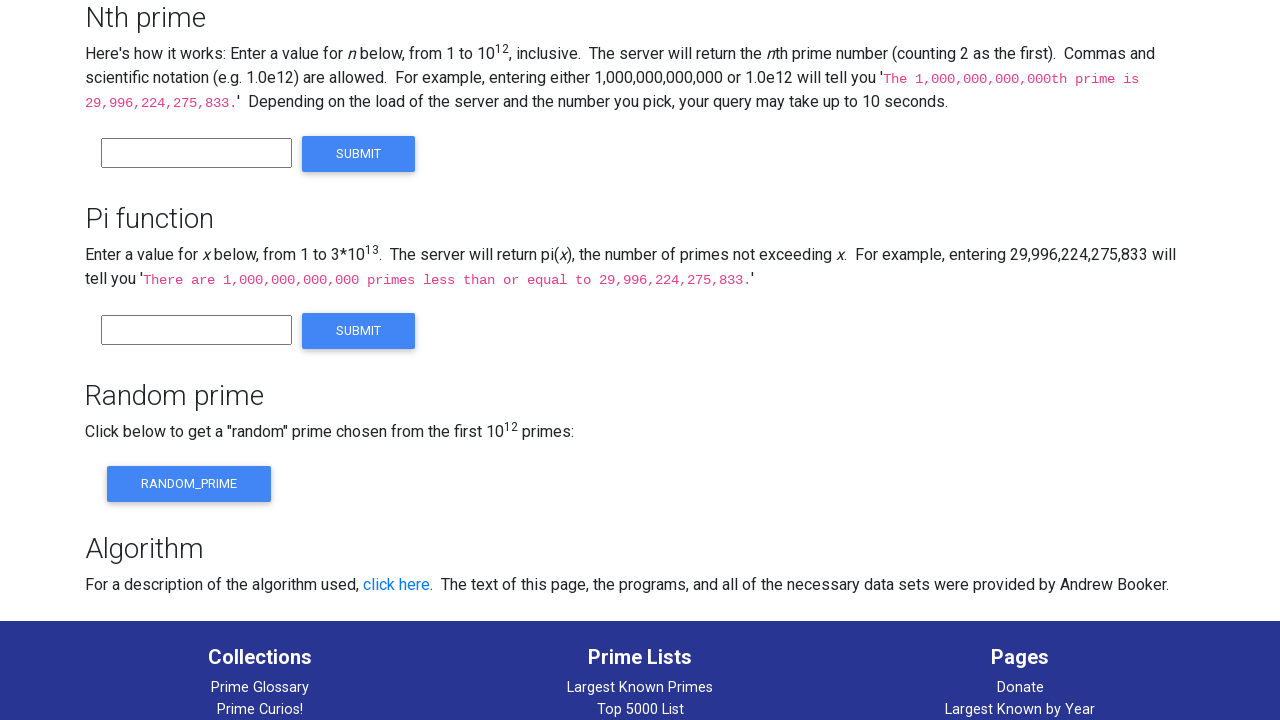

Waited for input field with name 'n' to be present
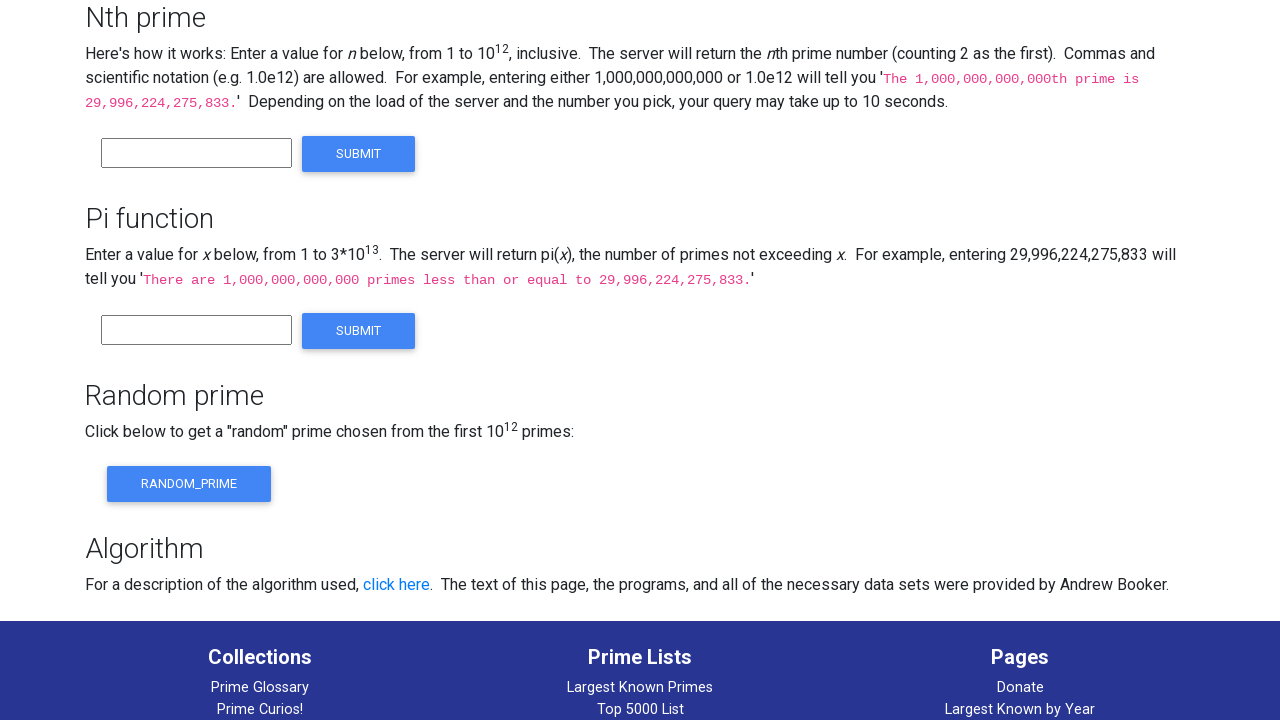

Filled input field with value '47' to find the 47th prime number on input[name='n']
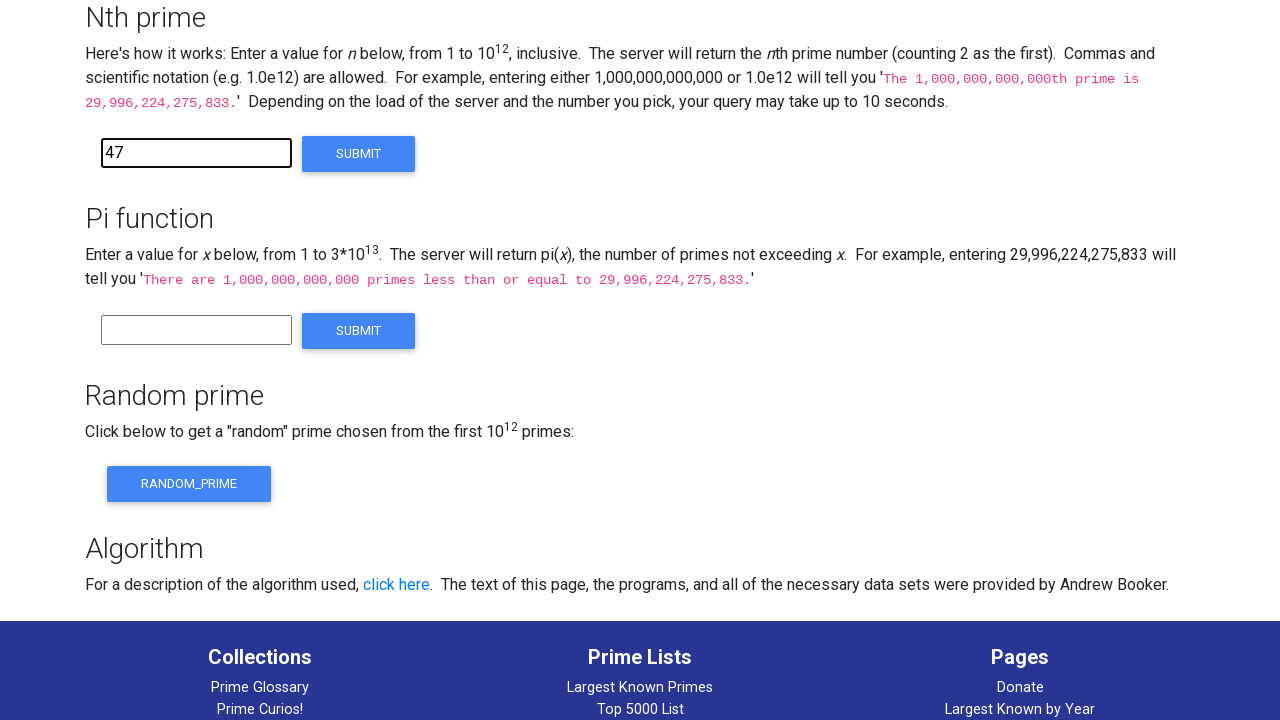

Clicked the submit button to calculate the nth prime at (359, 154) on input.btn.btn-primary
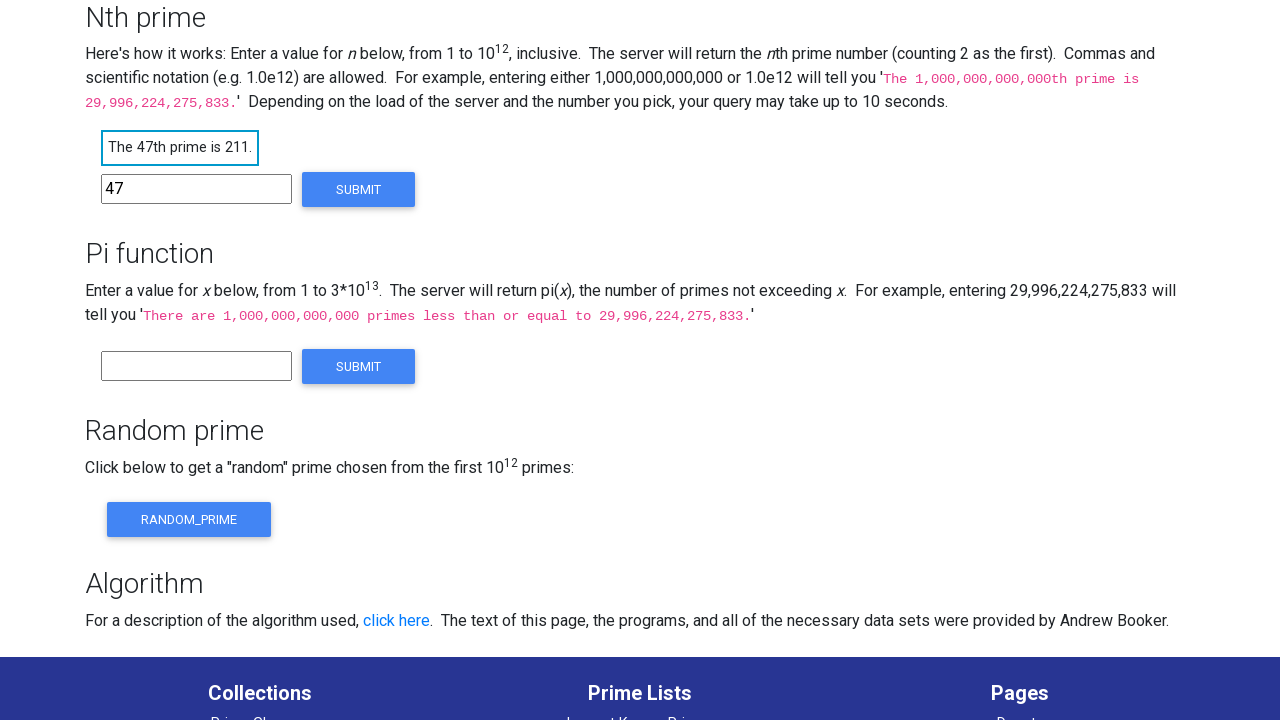

Result table appeared with the calculated prime number
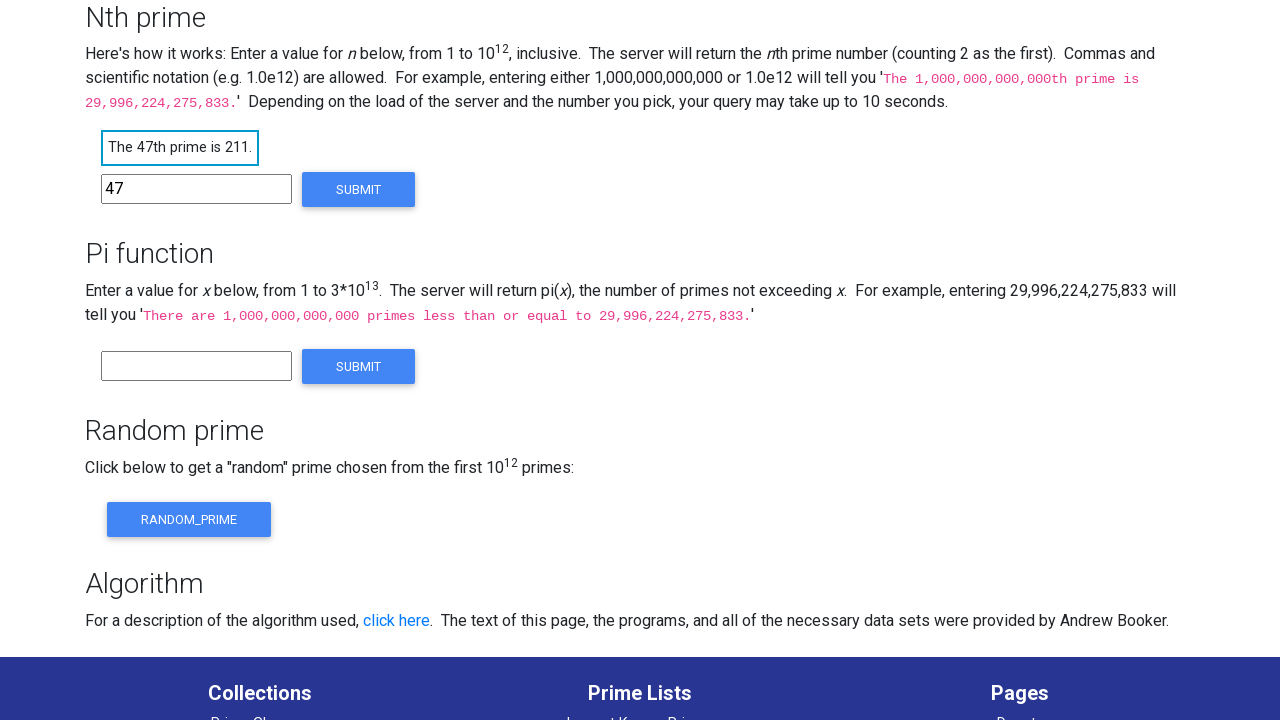

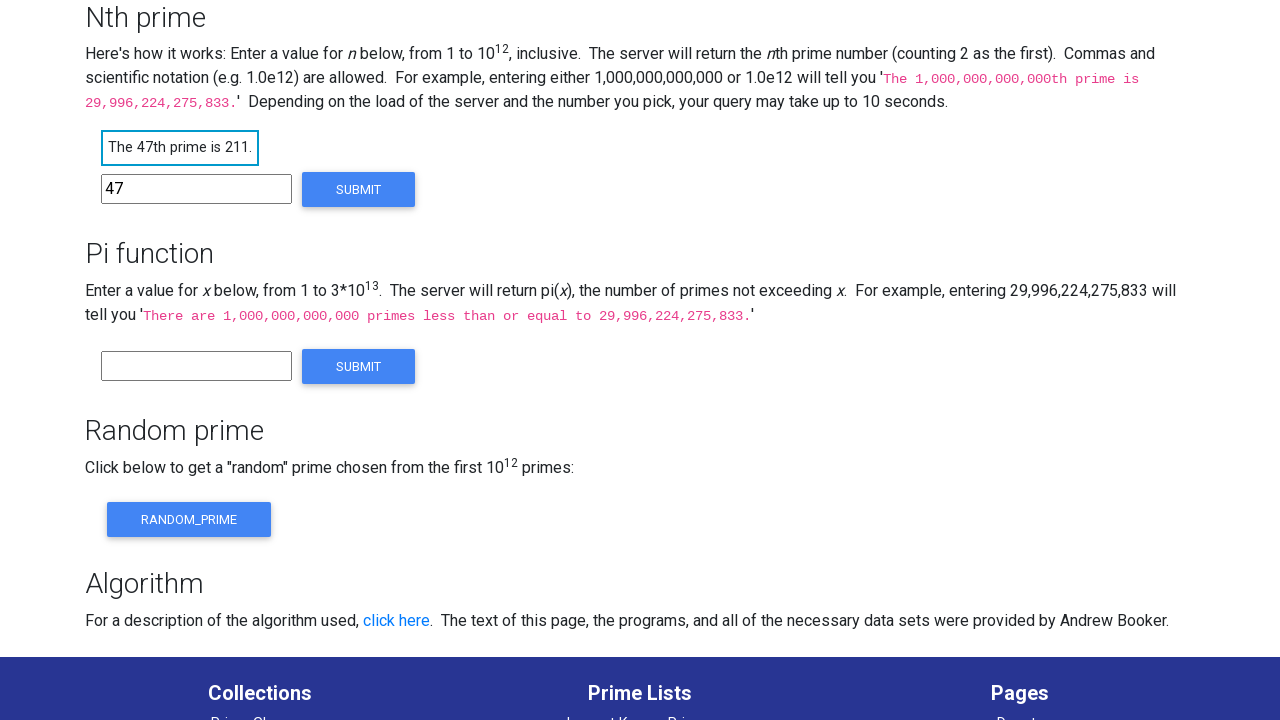